Tests that the Clear completed button displays correctly when items are completed

Starting URL: https://demo.playwright.dev/todomvc

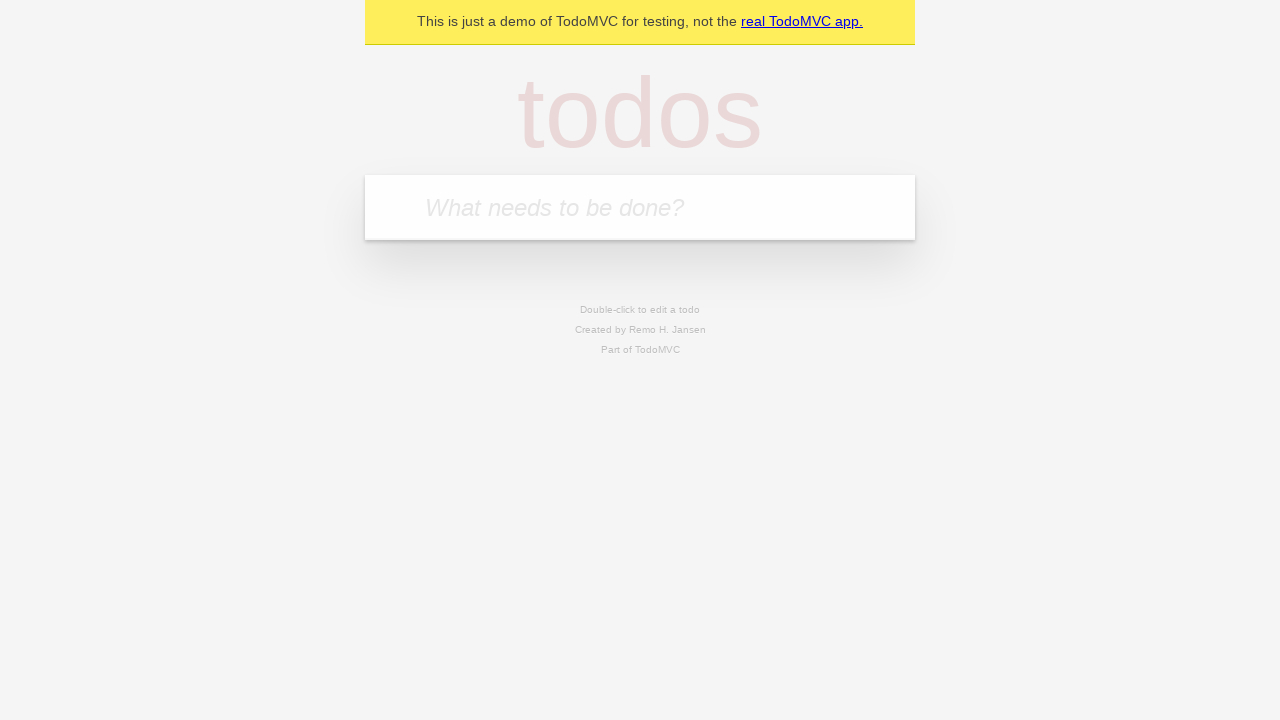

Filled todo input with 'buy some cheese' on internal:attr=[placeholder="What needs to be done?"i]
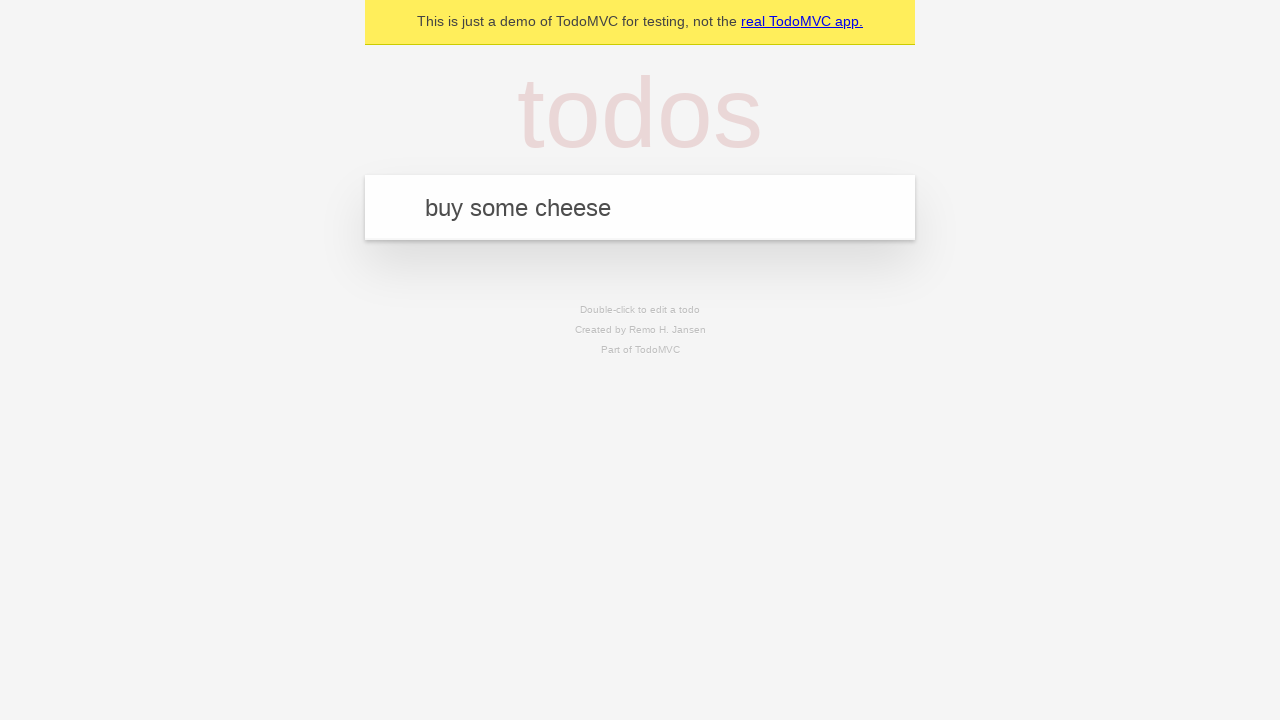

Pressed Enter to add first todo on internal:attr=[placeholder="What needs to be done?"i]
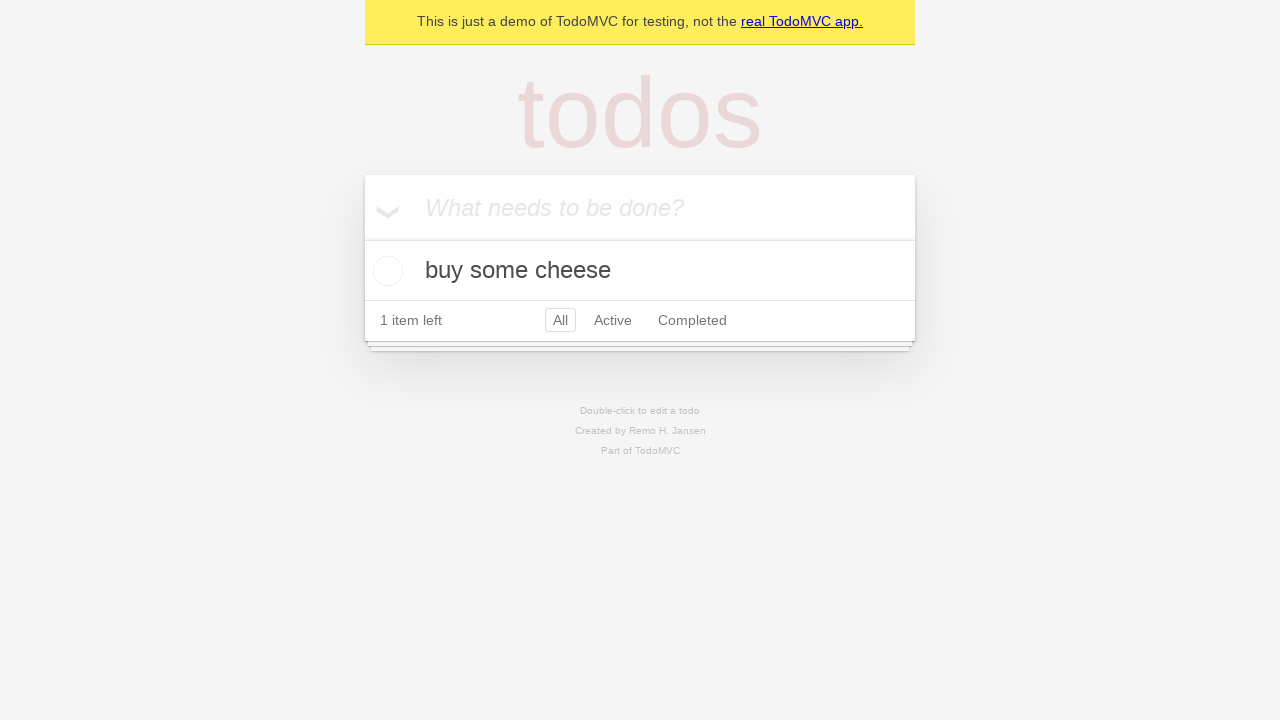

Filled todo input with 'feed the cat' on internal:attr=[placeholder="What needs to be done?"i]
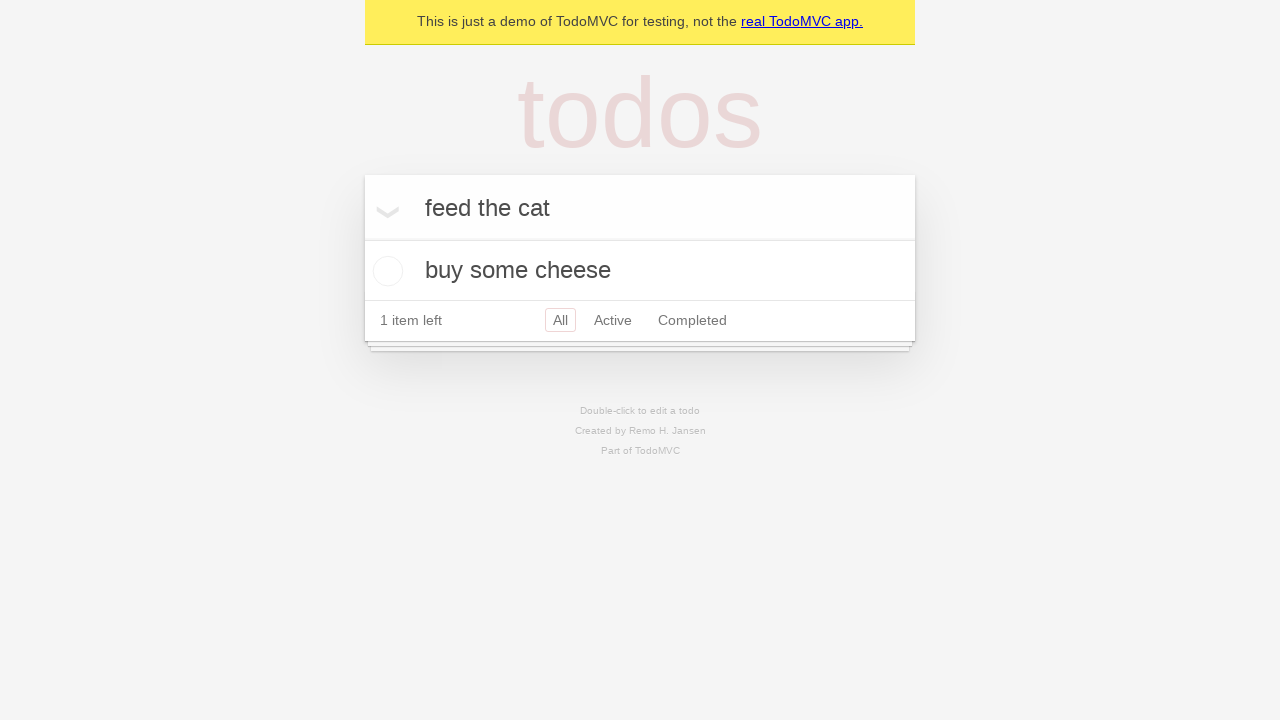

Pressed Enter to add second todo on internal:attr=[placeholder="What needs to be done?"i]
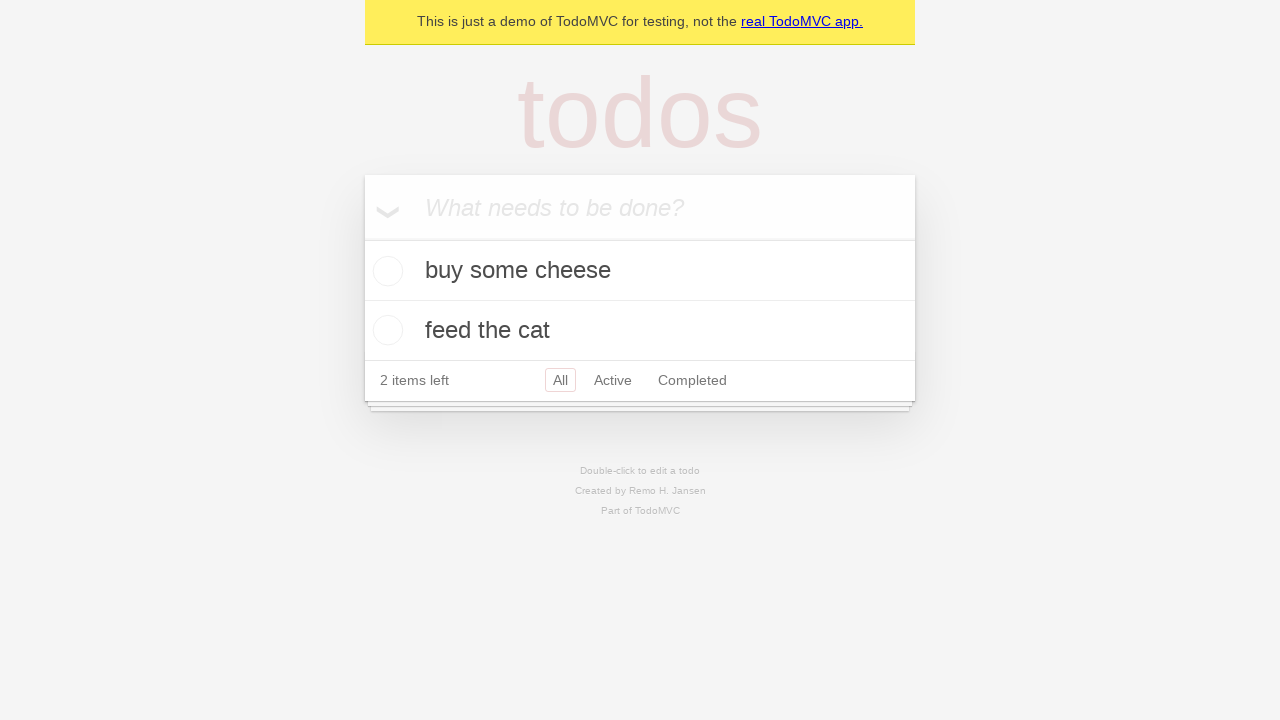

Filled todo input with 'book a doctors appointment' on internal:attr=[placeholder="What needs to be done?"i]
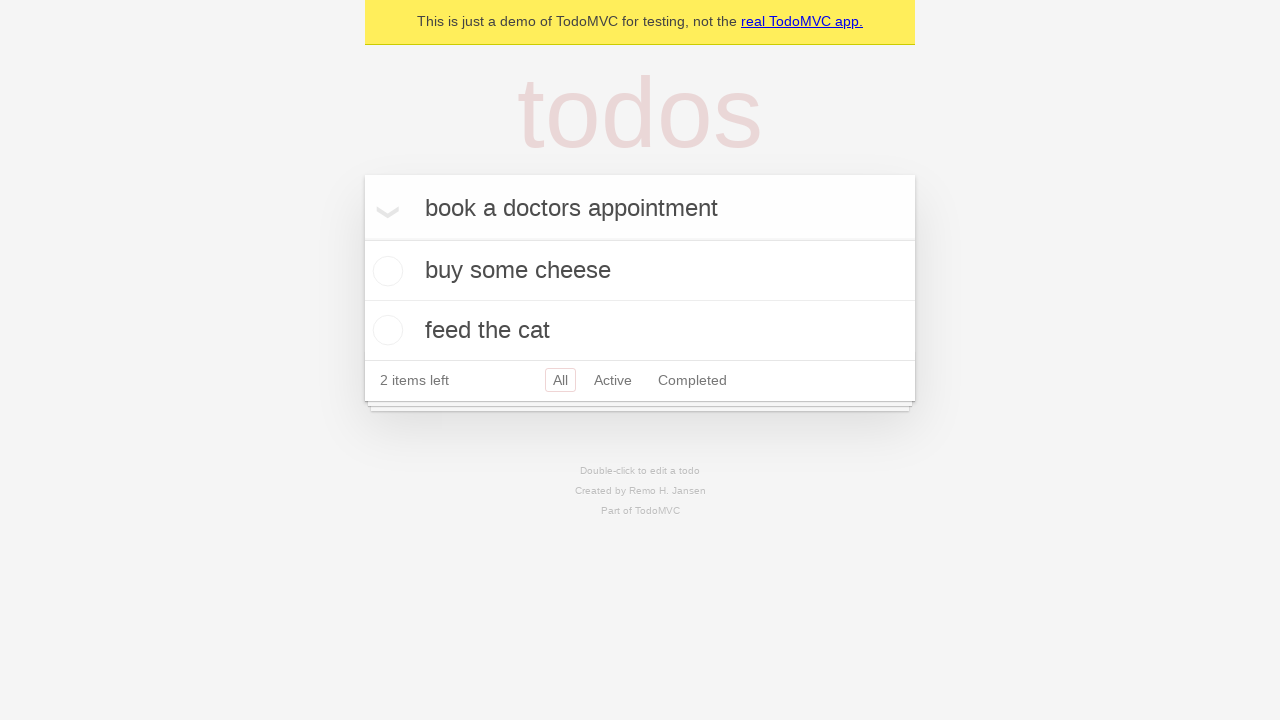

Pressed Enter to add third todo on internal:attr=[placeholder="What needs to be done?"i]
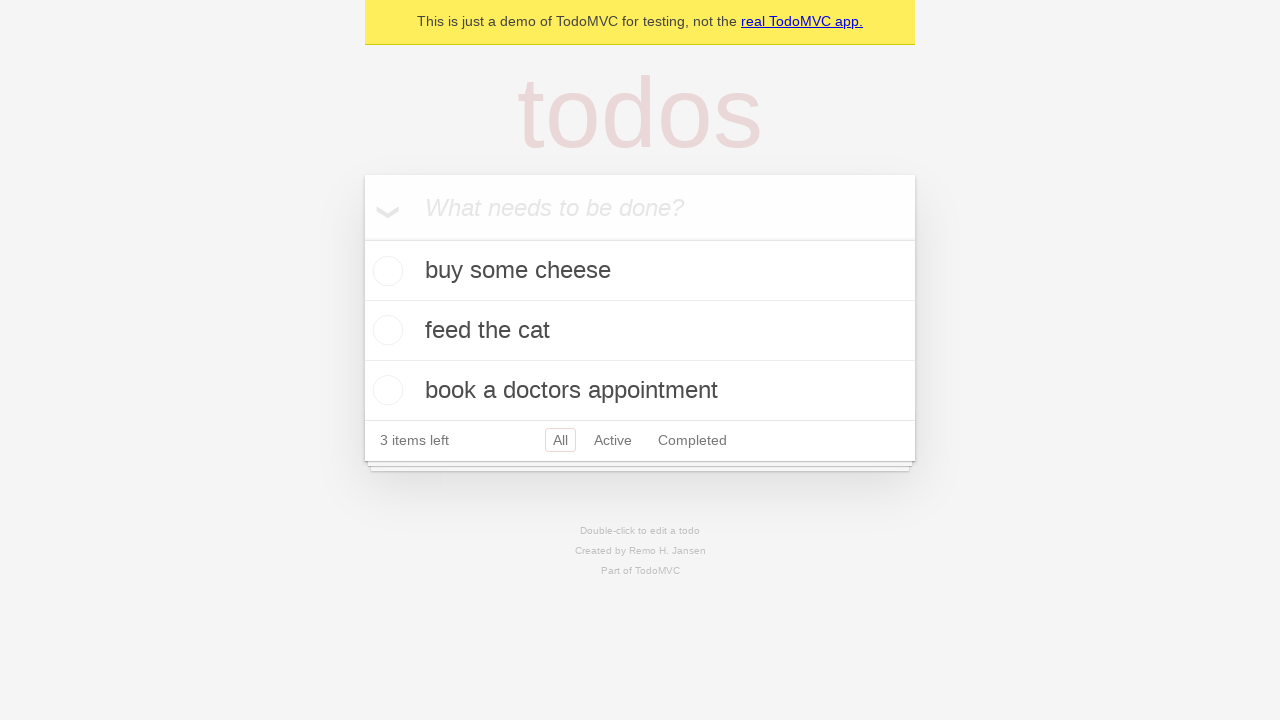

Waited for all three todos to load
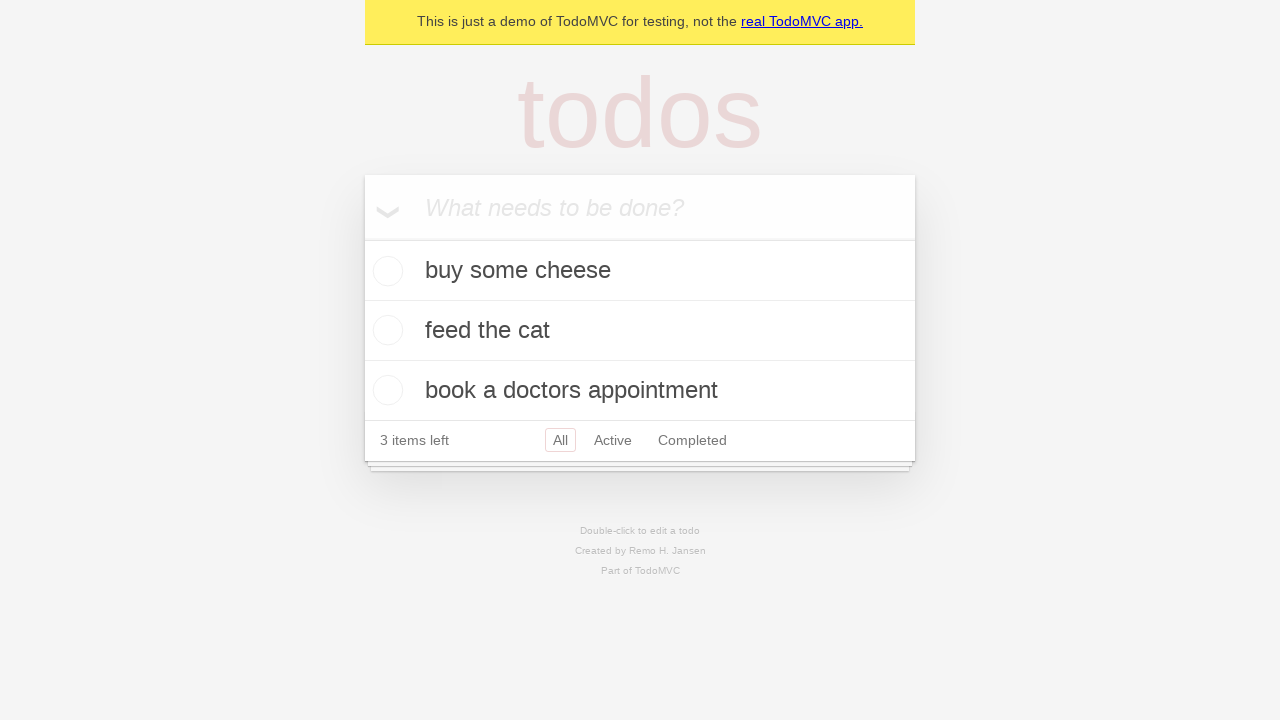

Checked the first todo item at (385, 271) on .todo-list li .toggle >> nth=0
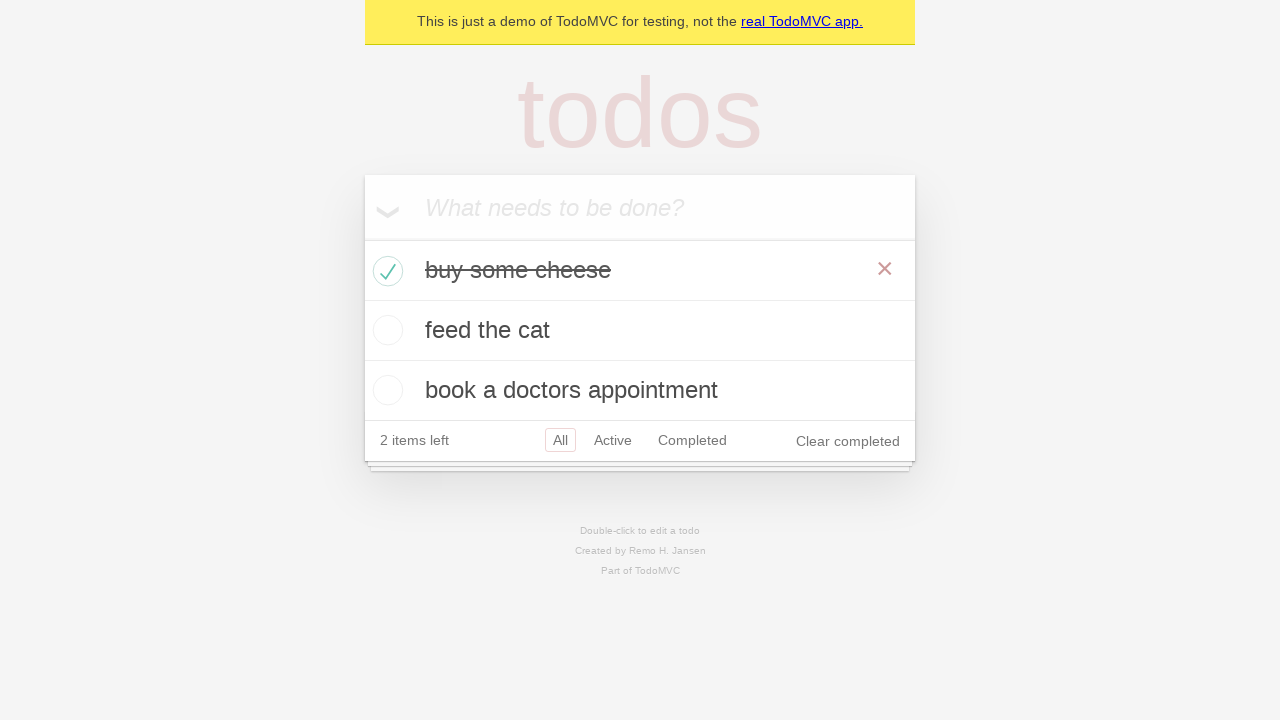

Clear completed button appeared on page
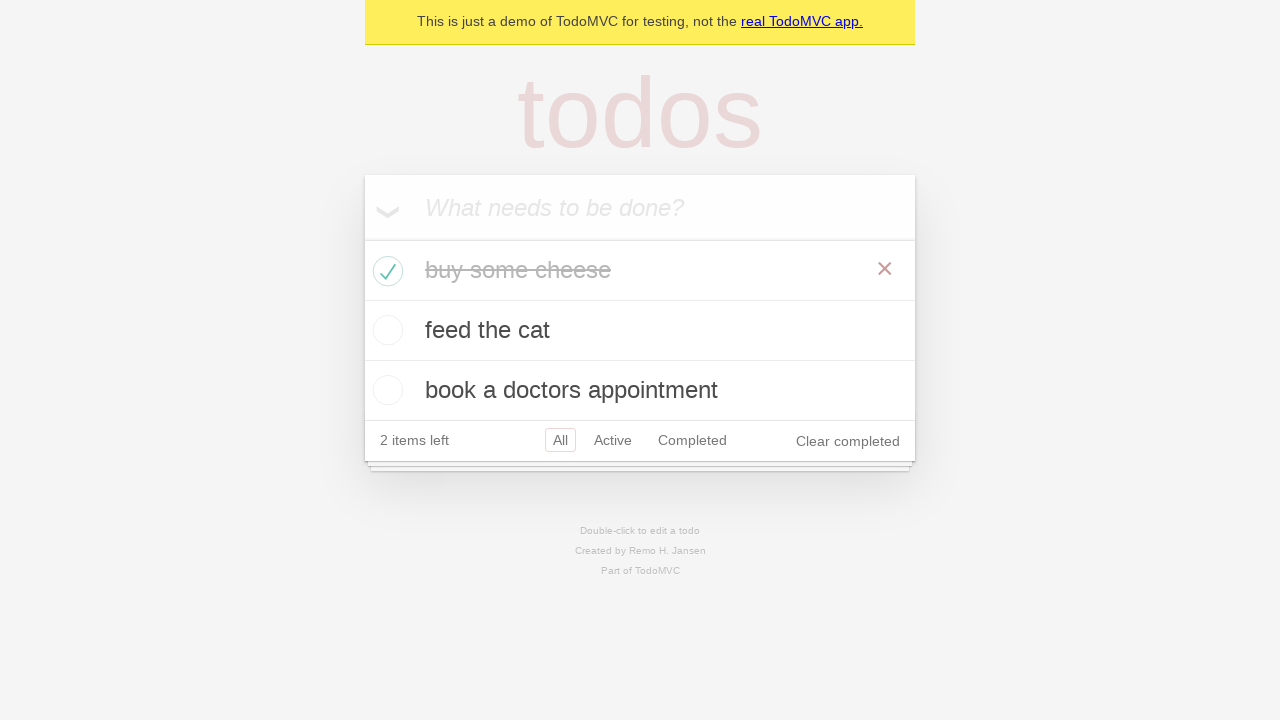

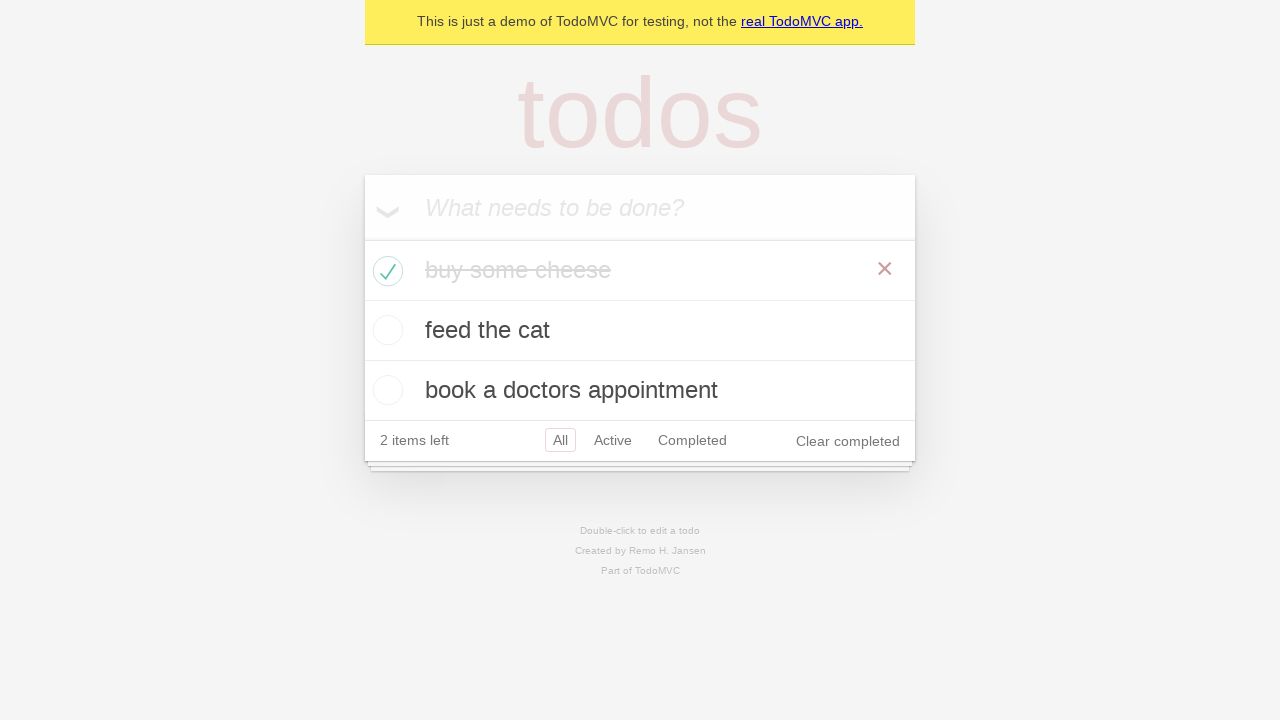